Tests pagination functionality by searching for a specific vegetable (Beans) across multiple pages using the Next button

Starting URL: https://rahulshettyacademy.com/greenkart/#/offers

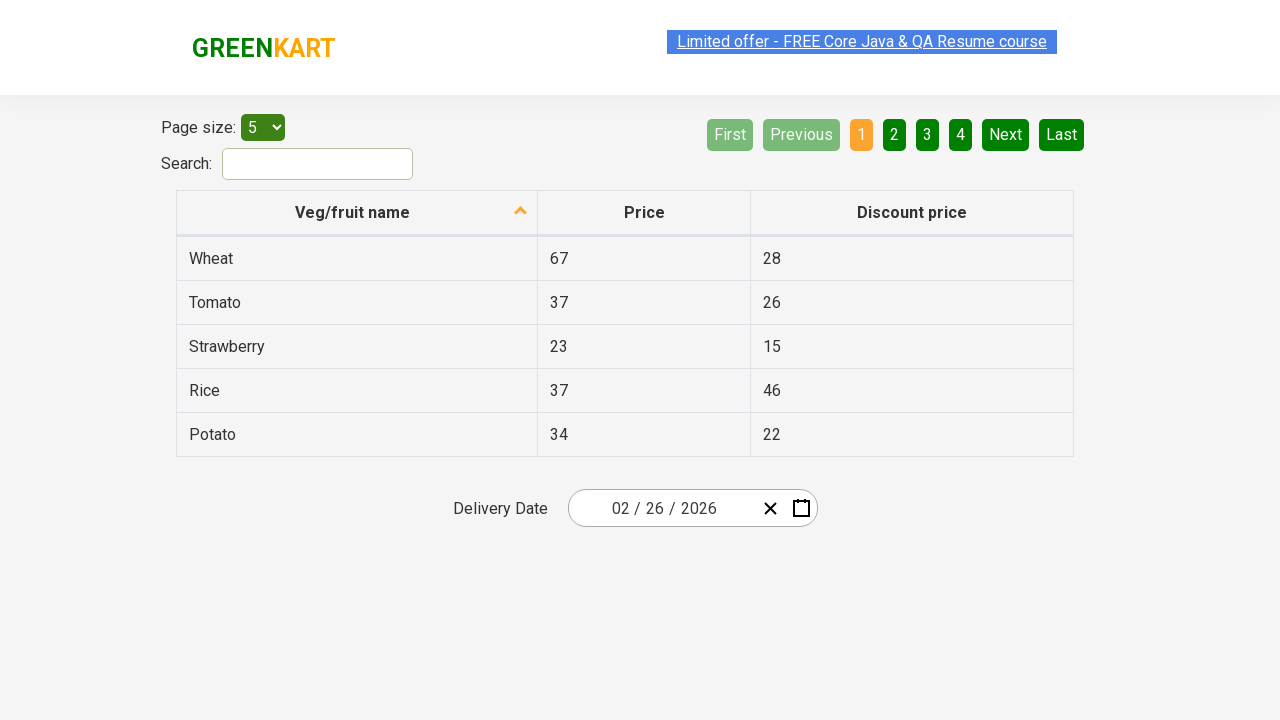

Waited for vegetable list to load
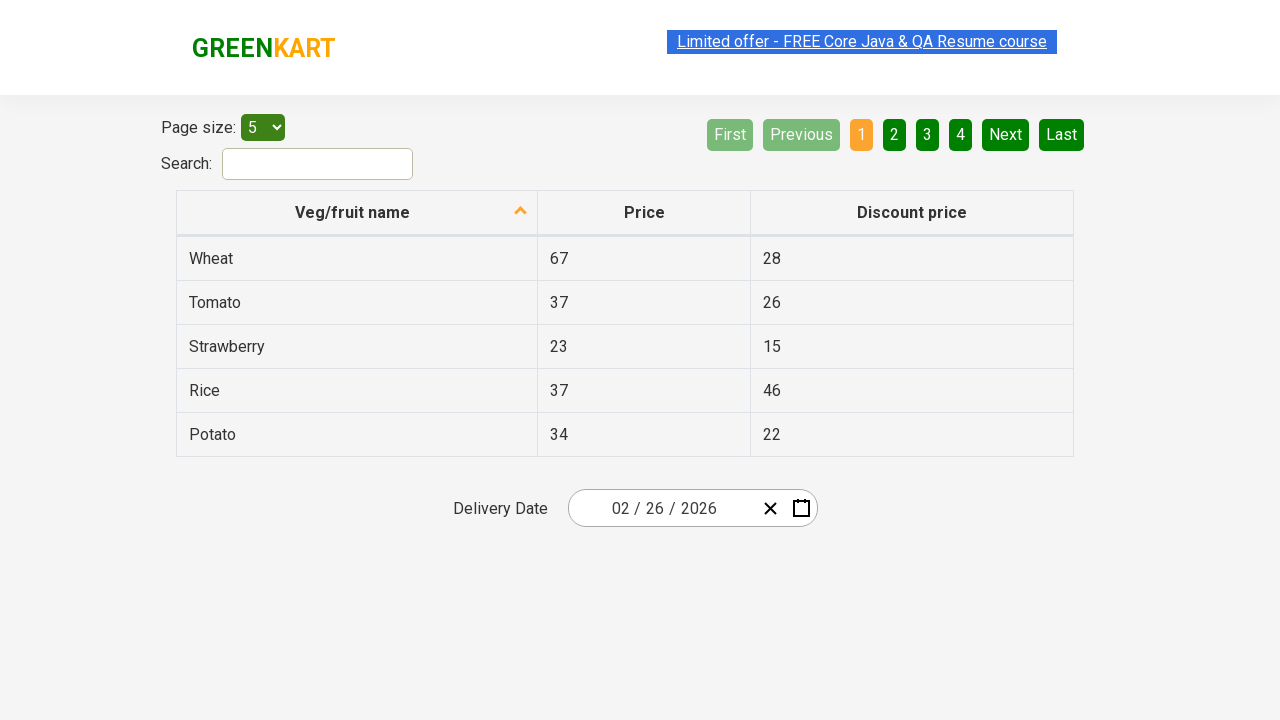

Located Beans elements on current page
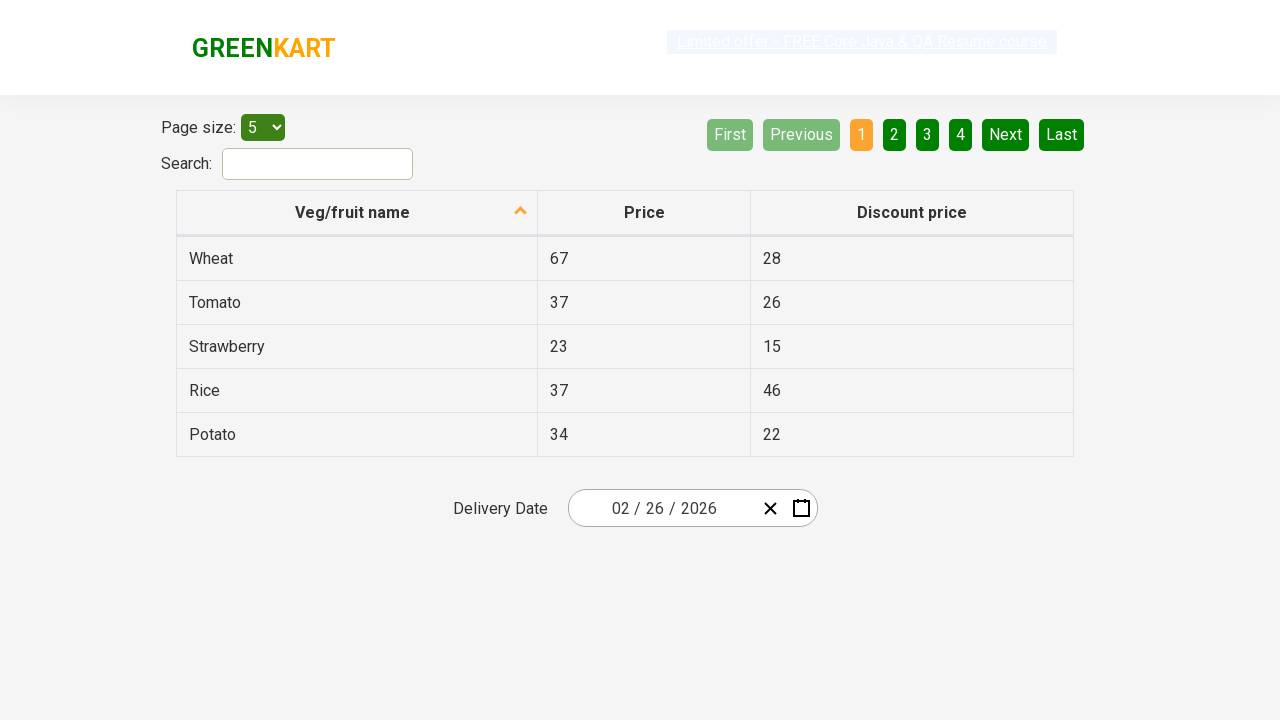

Located Next button
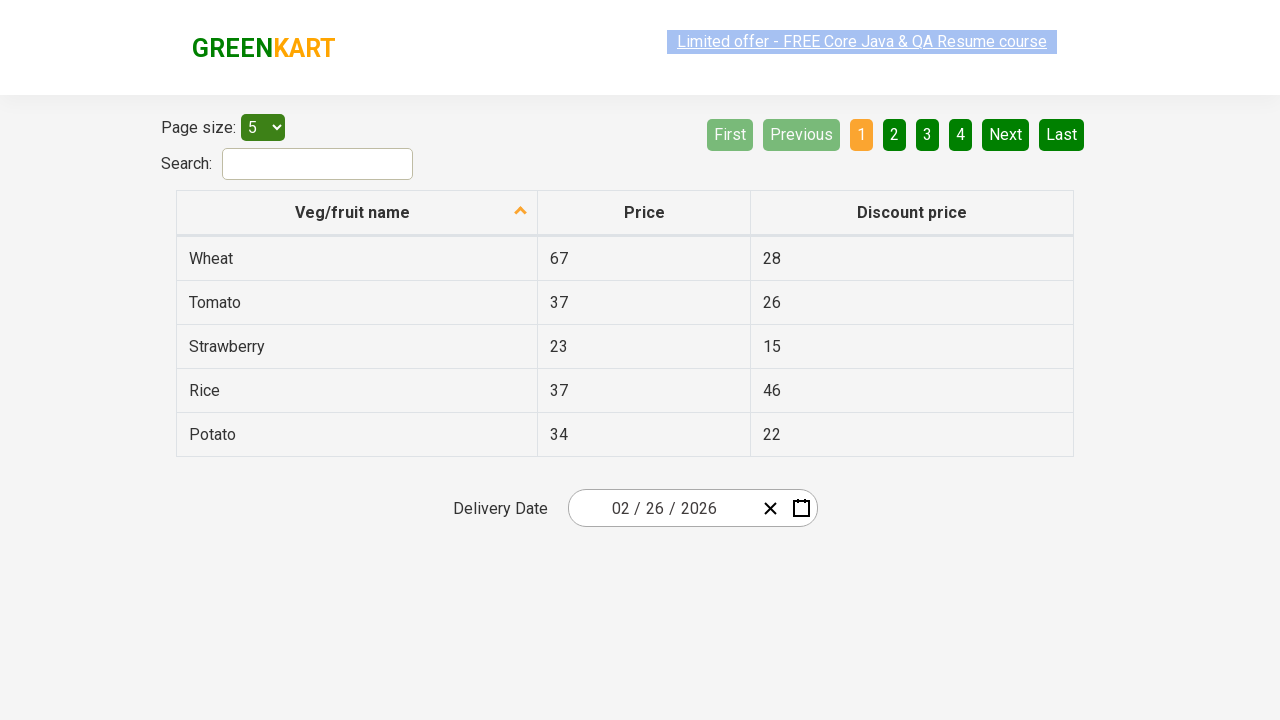

Clicked Next button to go to next page at (1006, 134) on [aria-label='Next']
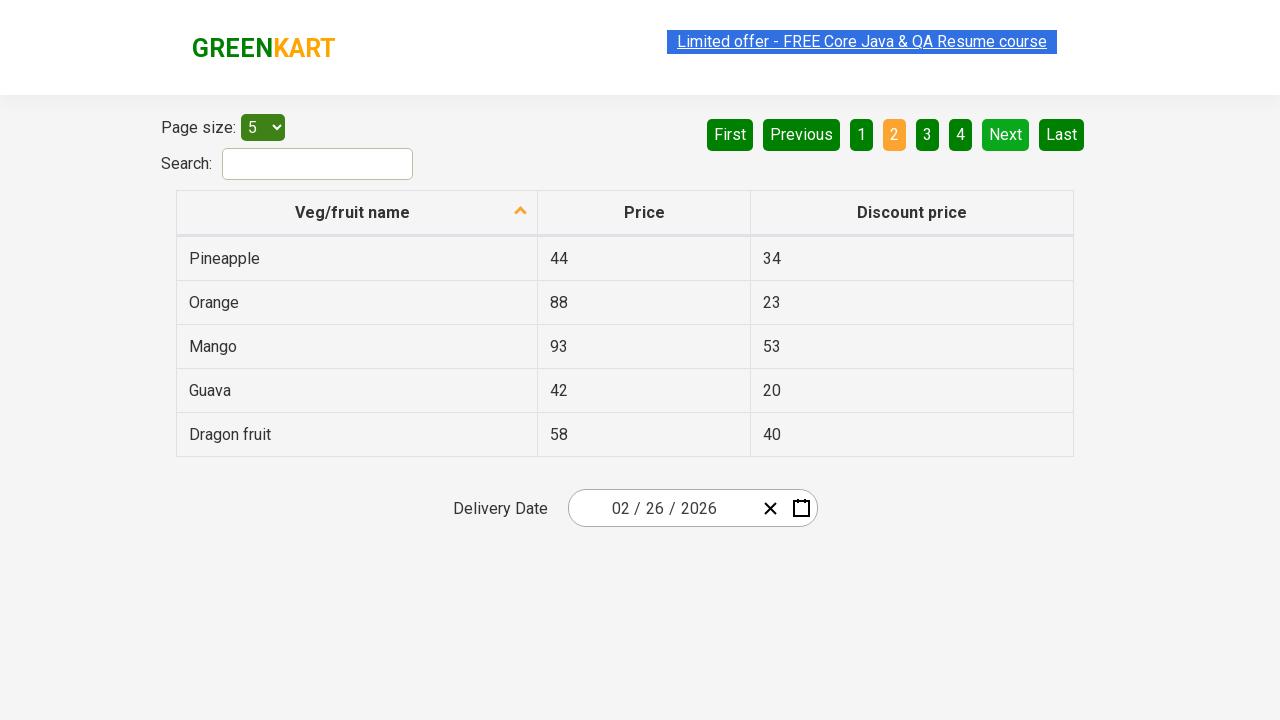

Waited for vegetable list to load
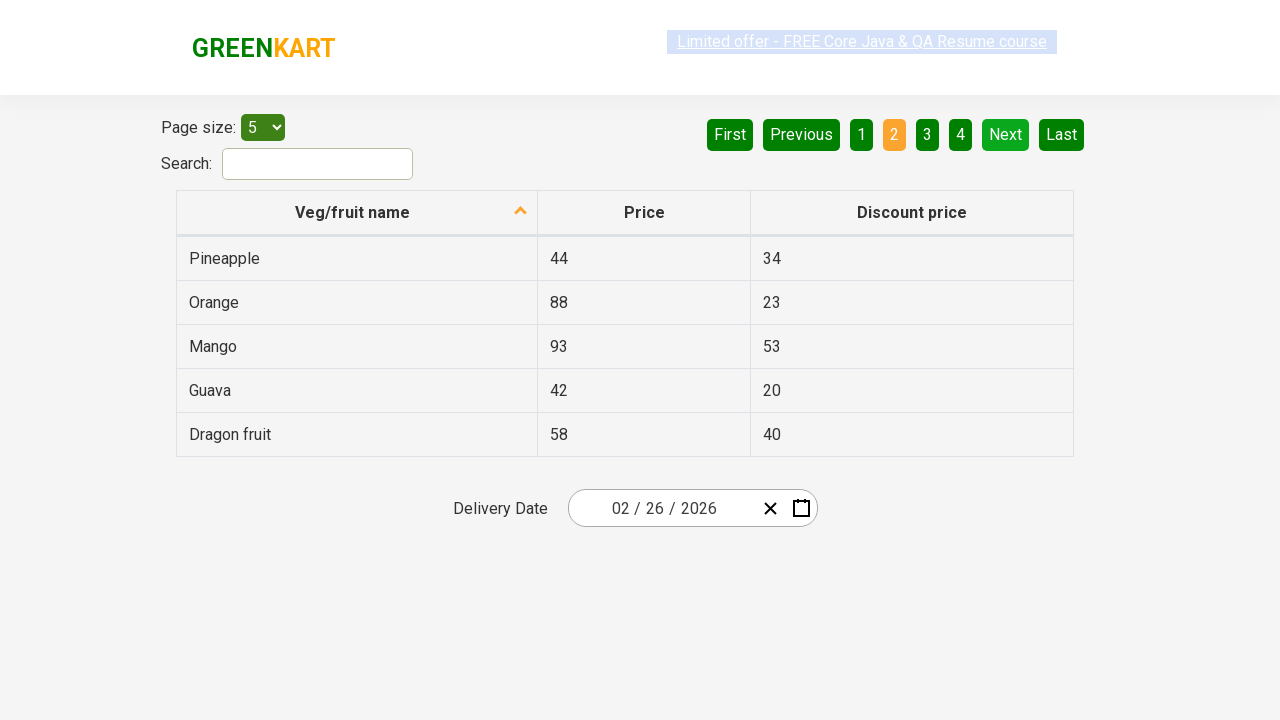

Located Beans elements on current page
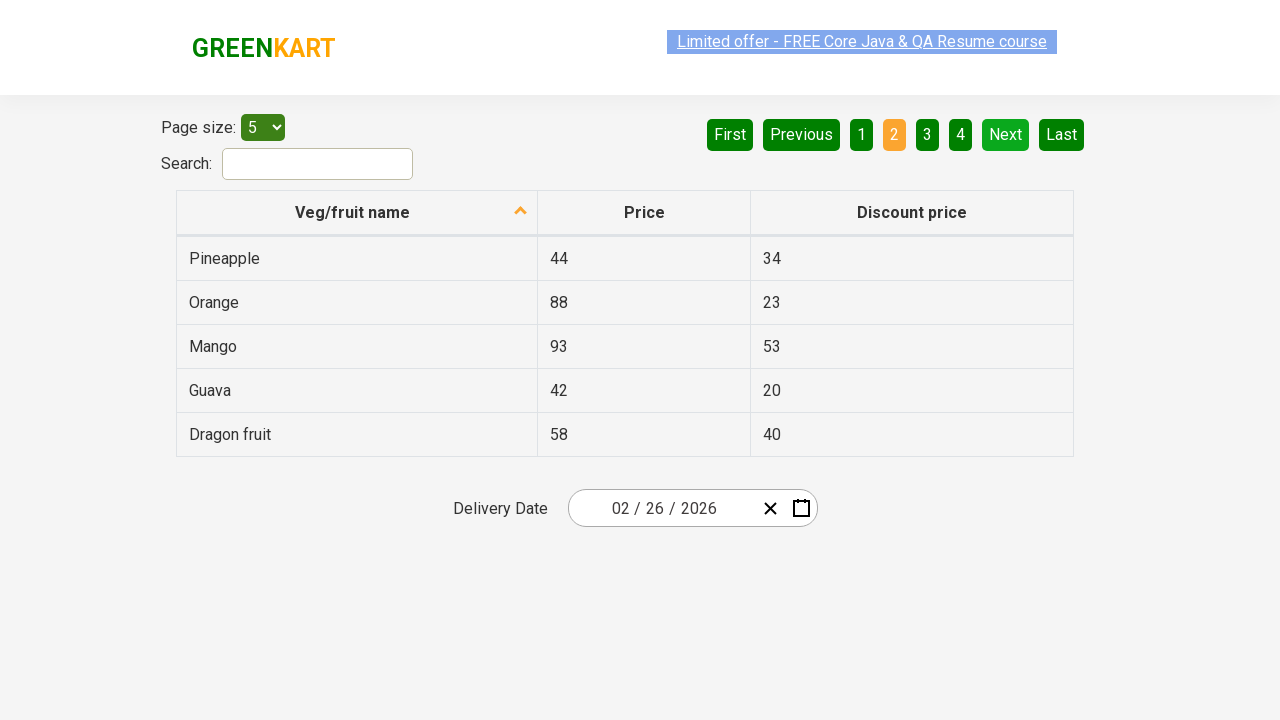

Located Next button
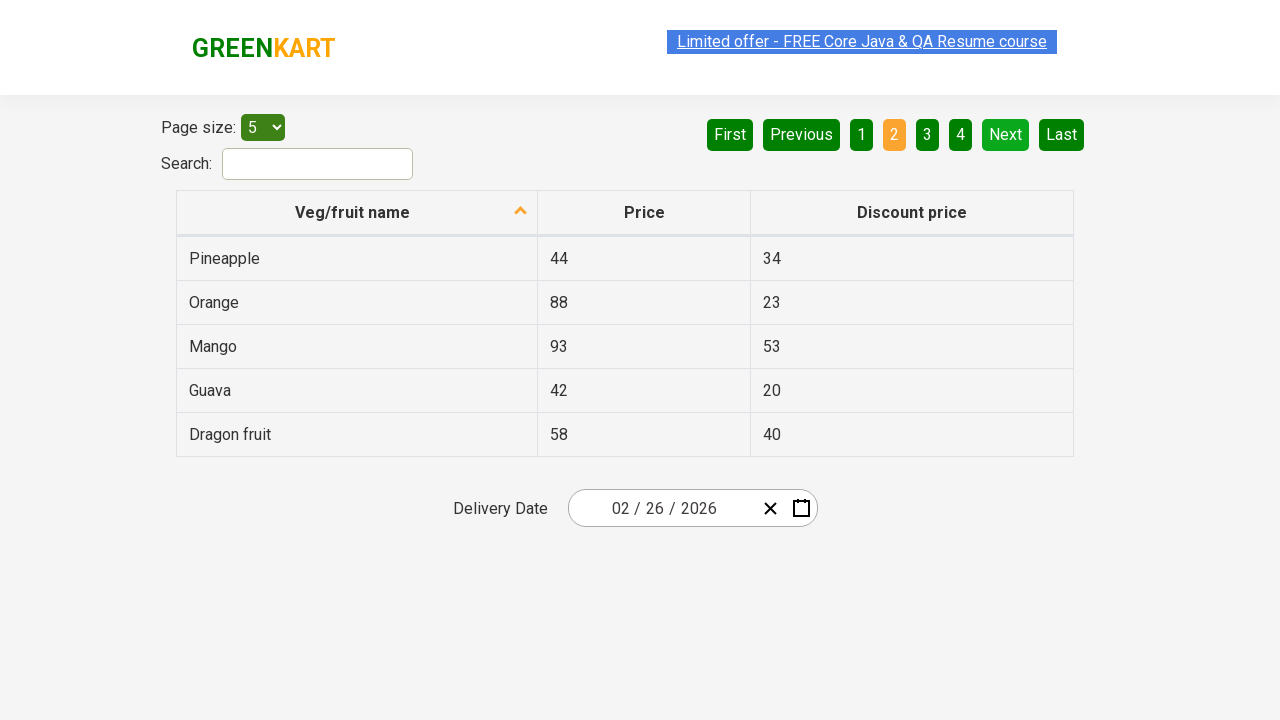

Clicked Next button to go to next page at (1006, 134) on [aria-label='Next']
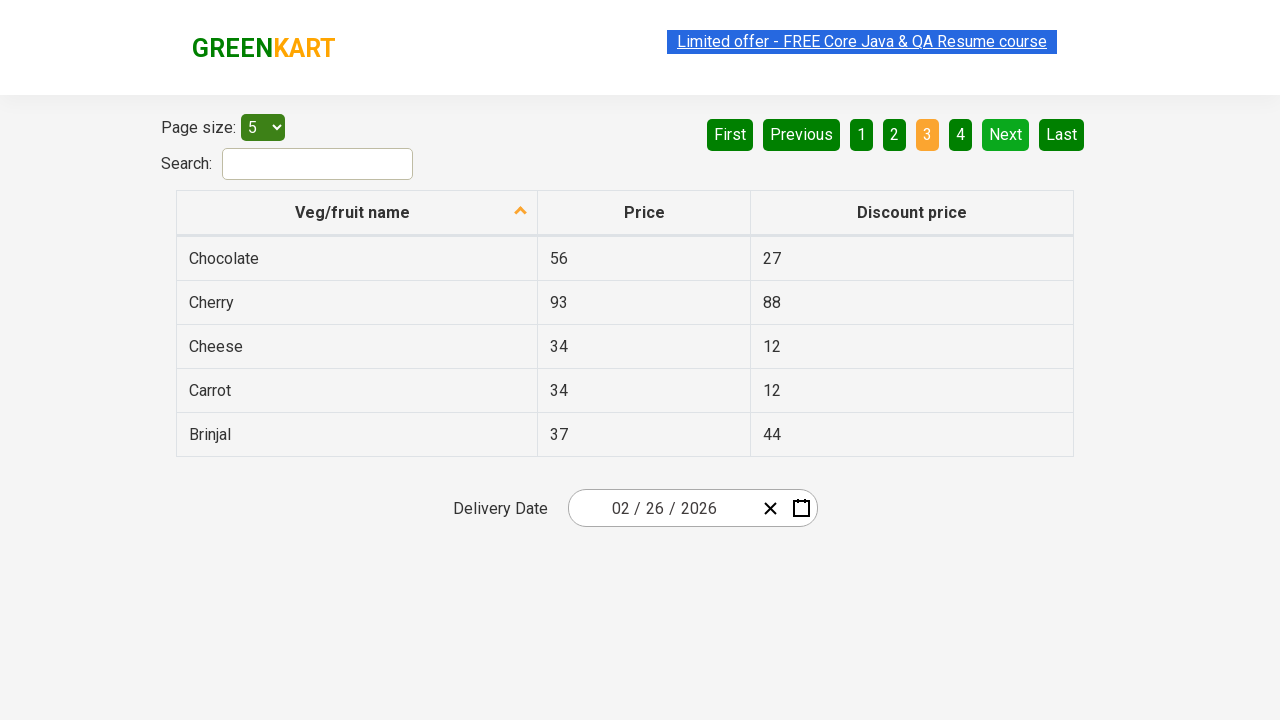

Waited for vegetable list to load
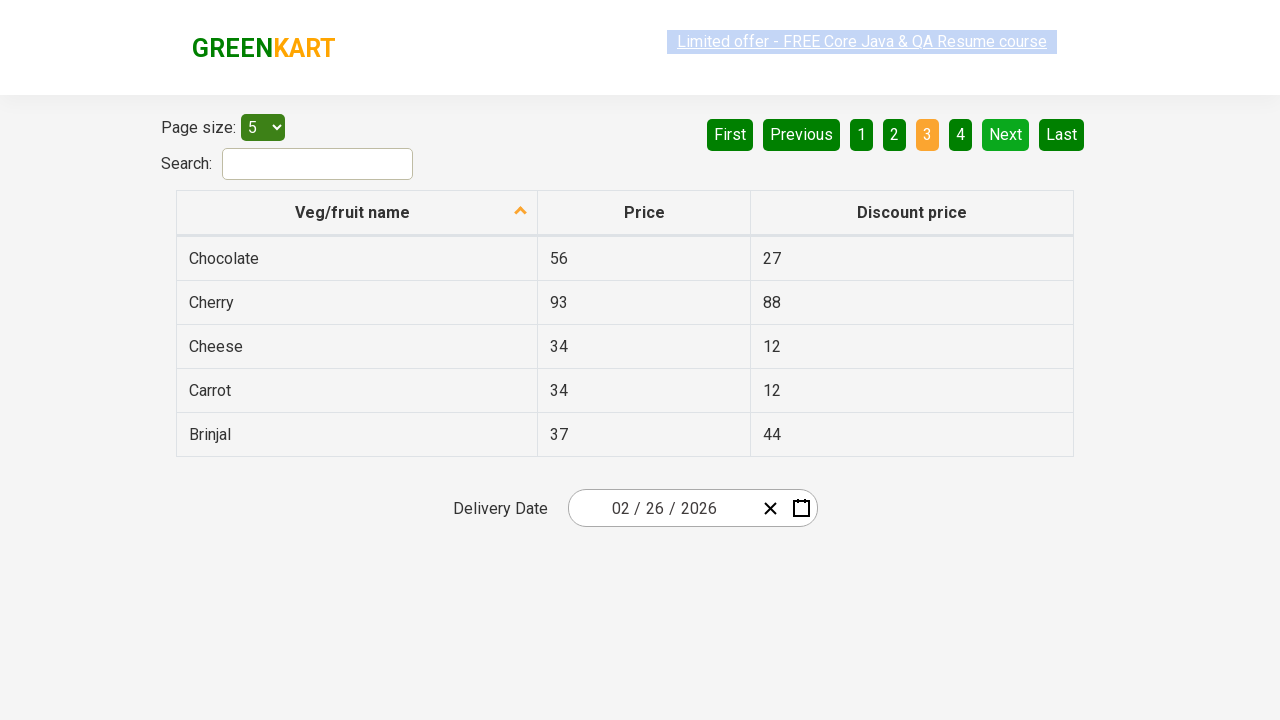

Located Beans elements on current page
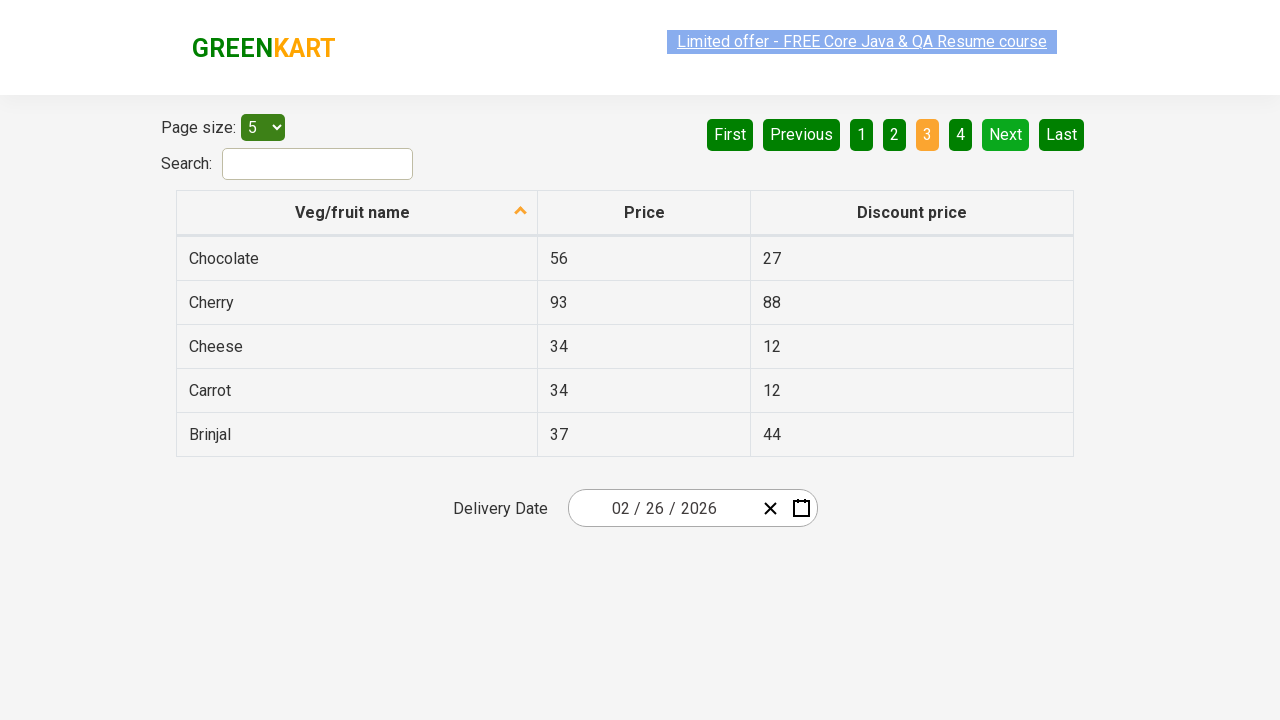

Located Next button
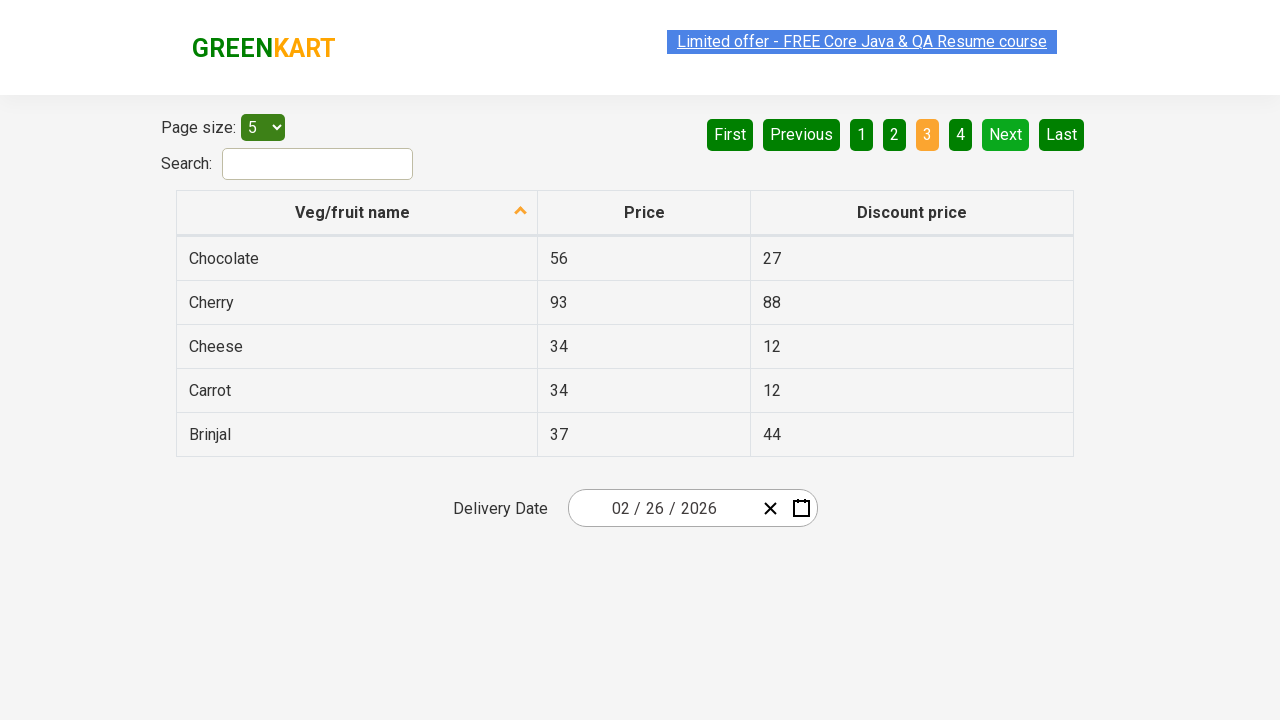

Clicked Next button to go to next page at (1006, 134) on [aria-label='Next']
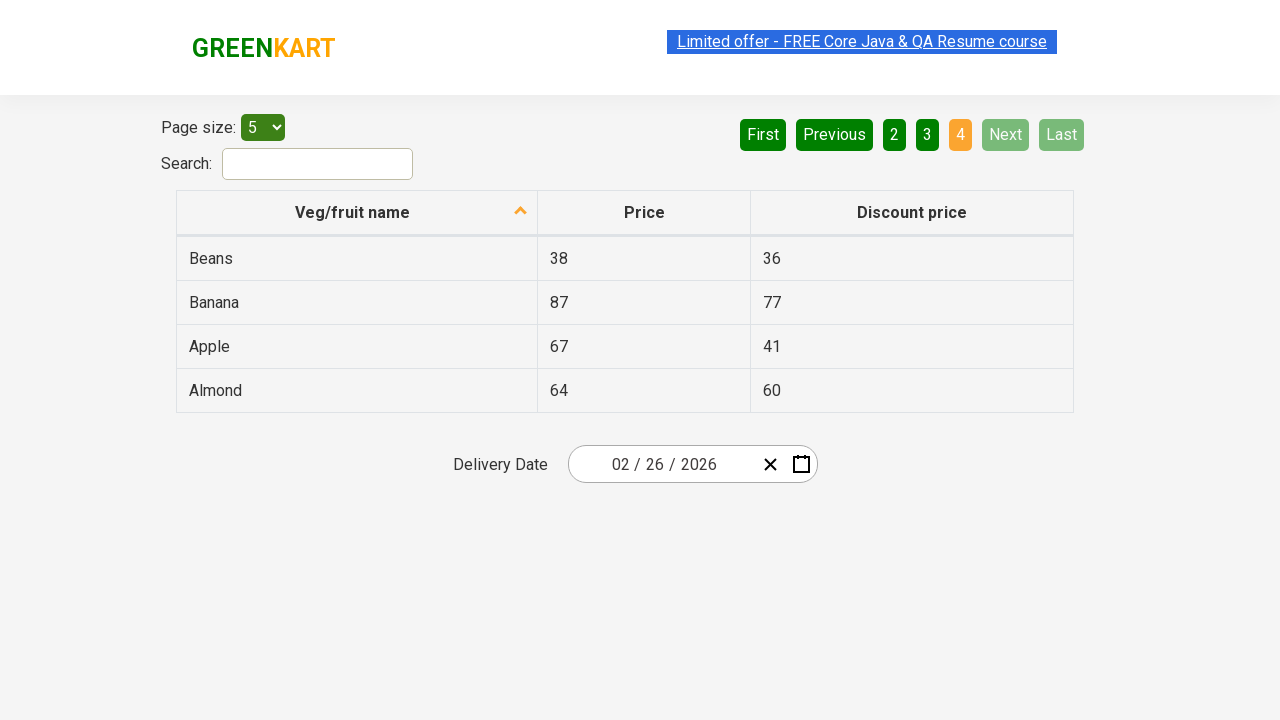

Waited for vegetable list to load
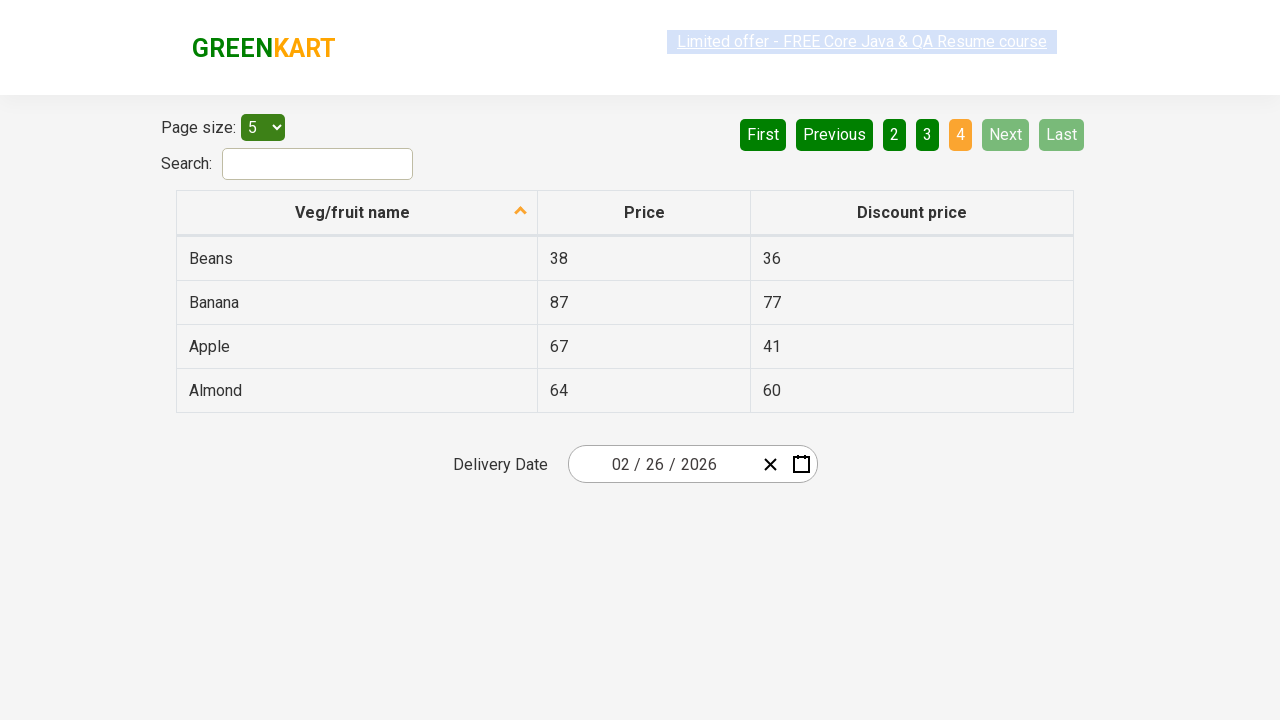

Located Beans elements on current page
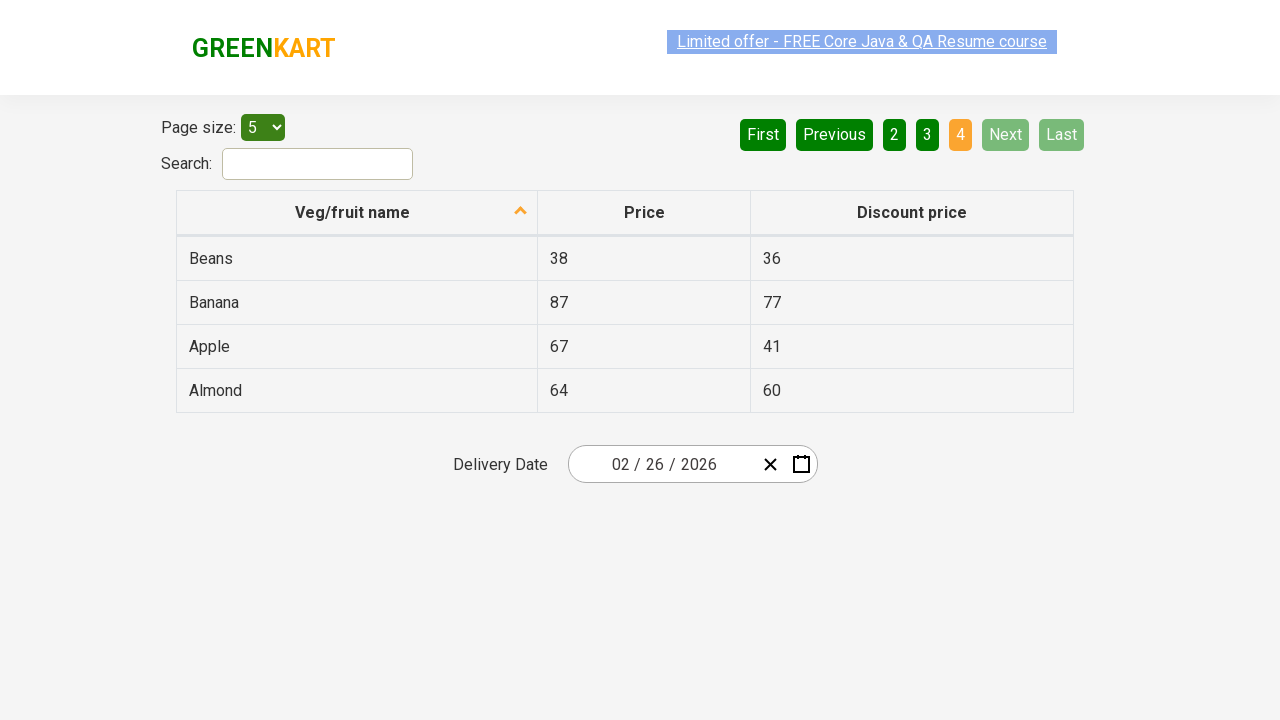

Found Beans on current page with price: 38
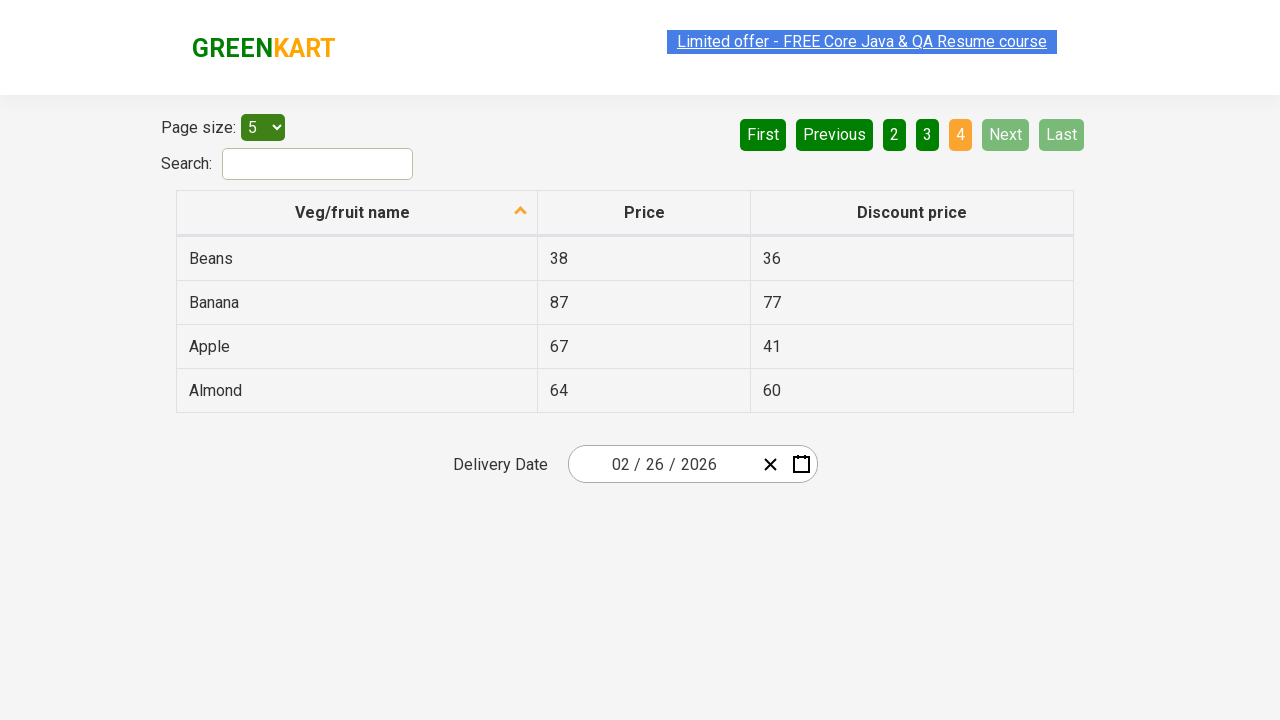

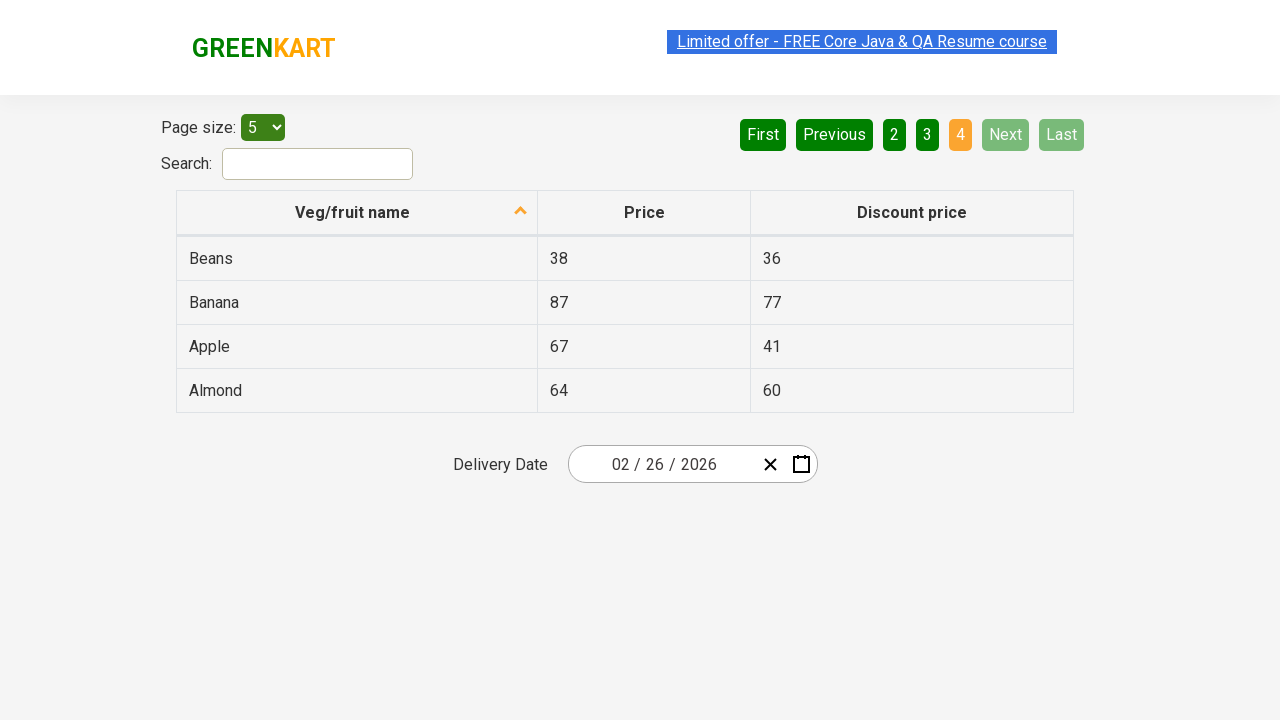